Tests whether various form elements (email input, radio button, textarea) are displayed on the page, then fills in the email and education fields and clicks the under-18 radio button.

Starting URL: https://automationfc.github.io/basic-form/index.html

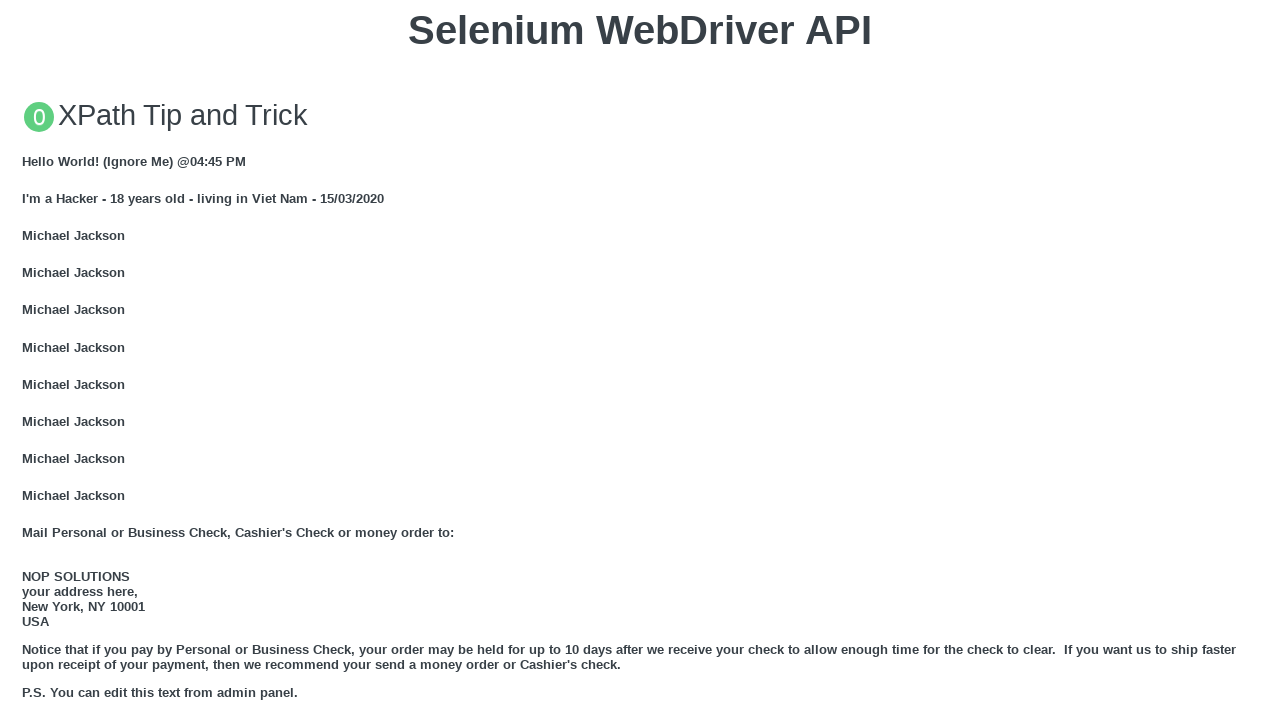

Waited for email input field to be present
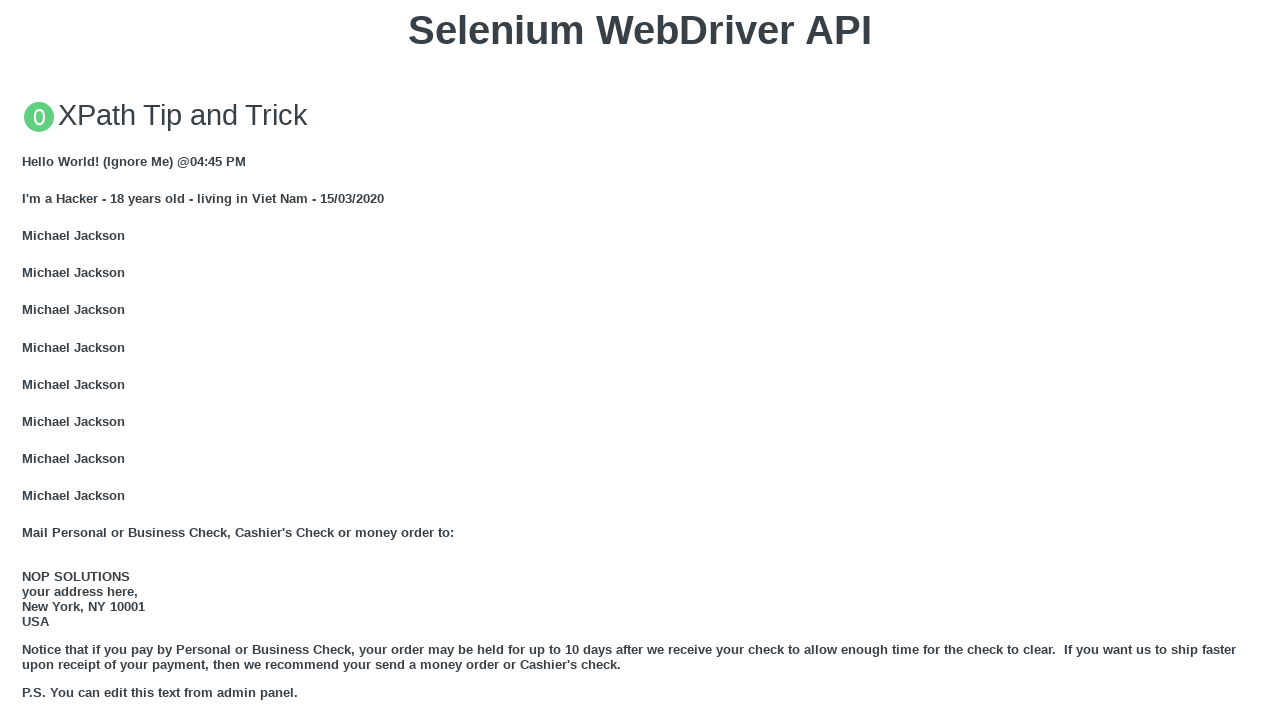

Waited for under-18 radio button to be present
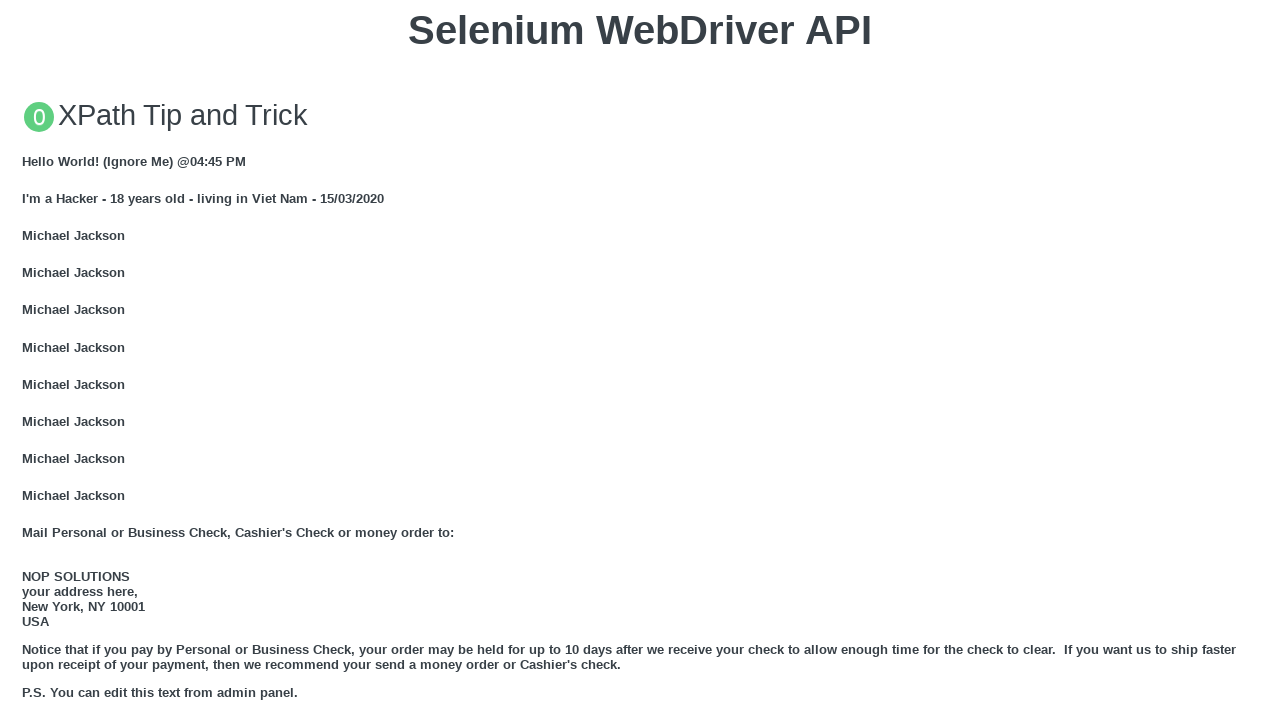

Waited for education textarea field to be present
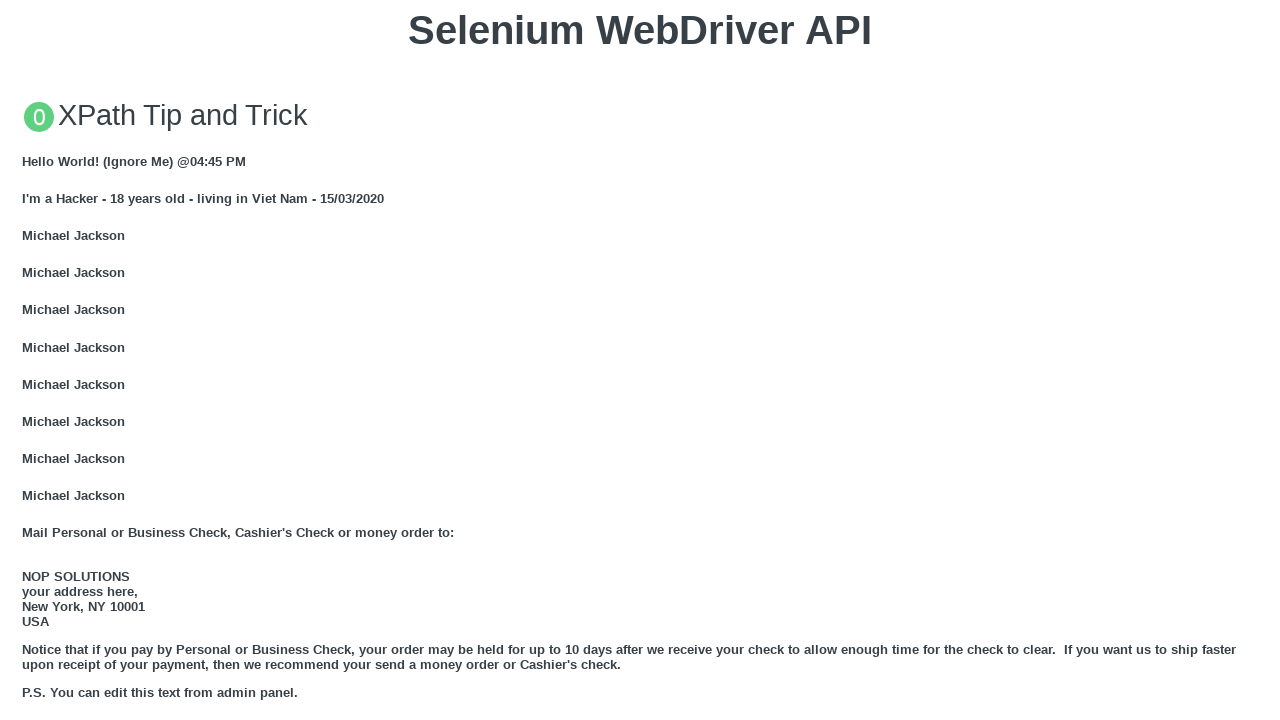

Verified that 'Name: User2' heading is not visible
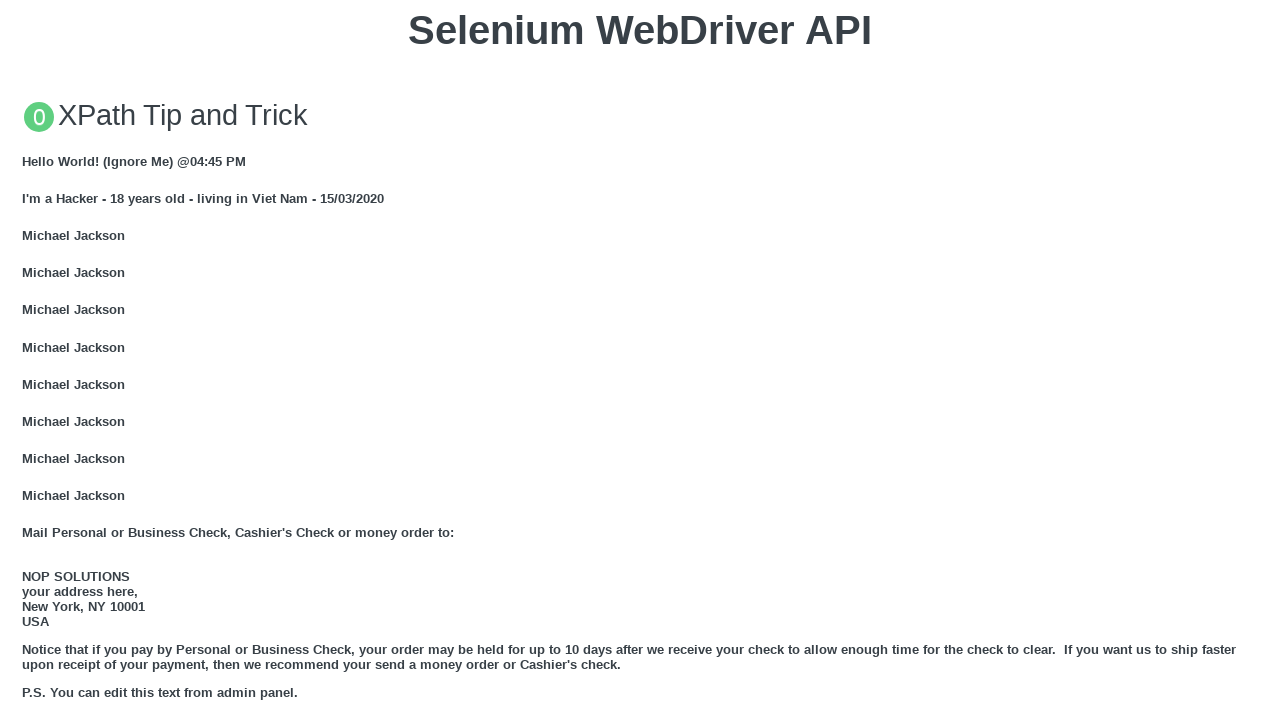

Filled email input field with 'Hua Minh Man' on #mail
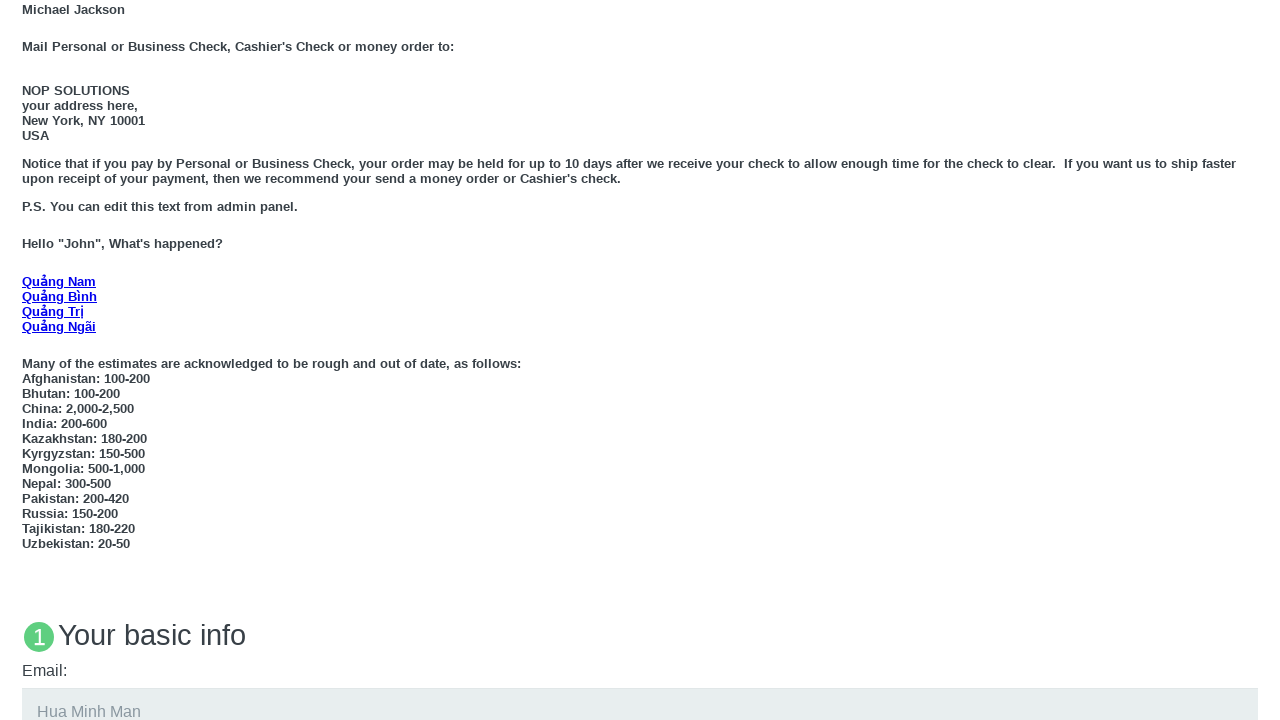

Filled education textarea field with 'Hua Minh Man' on #edu
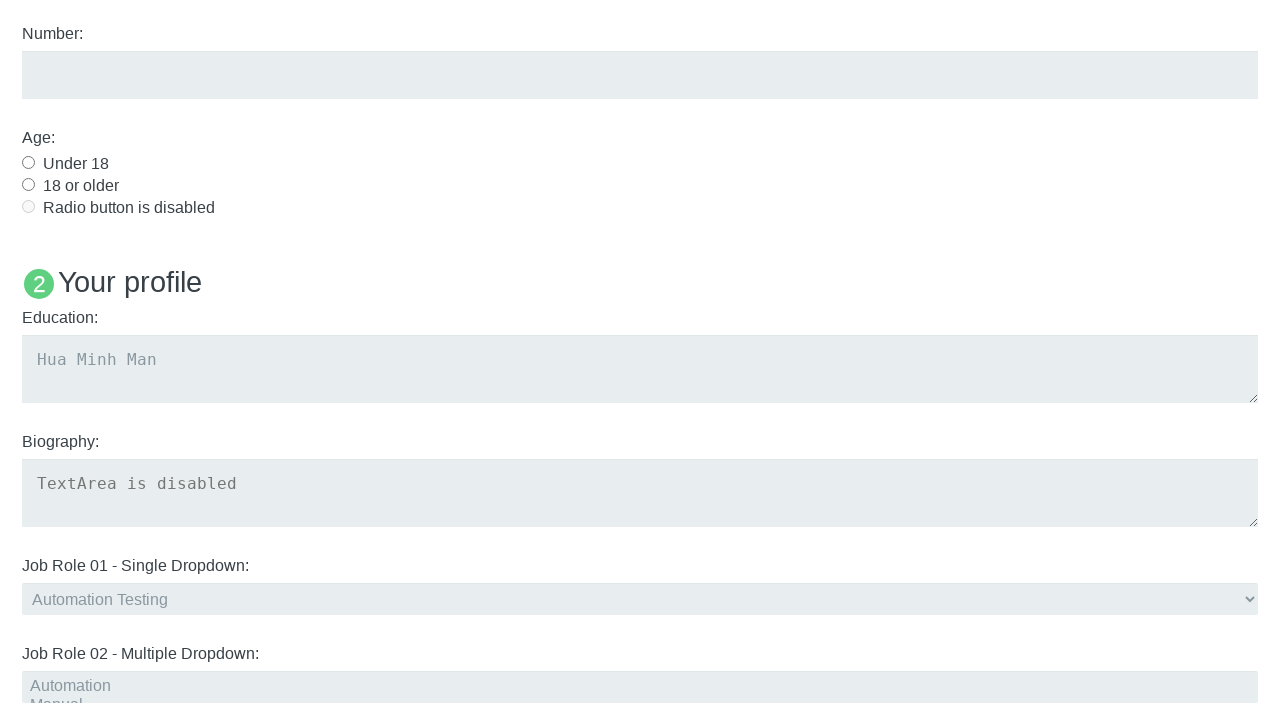

Clicked the under-18 radio button at (28, 162) on #under_18
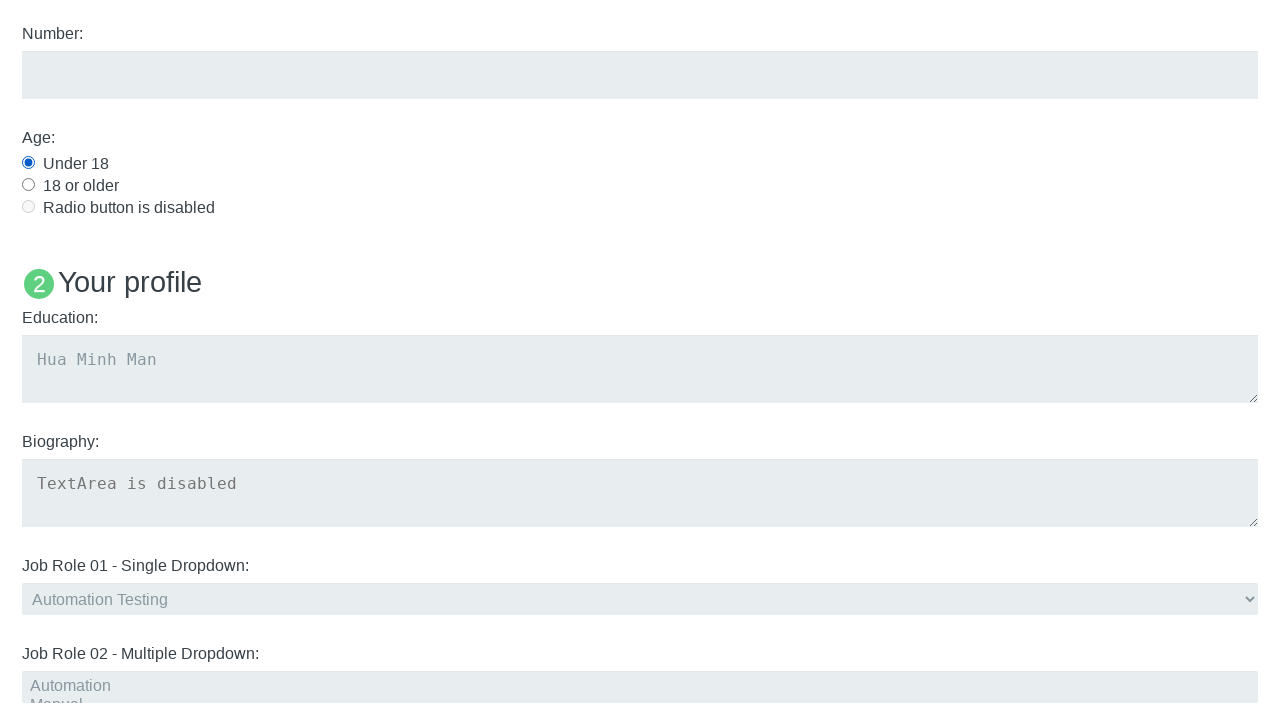

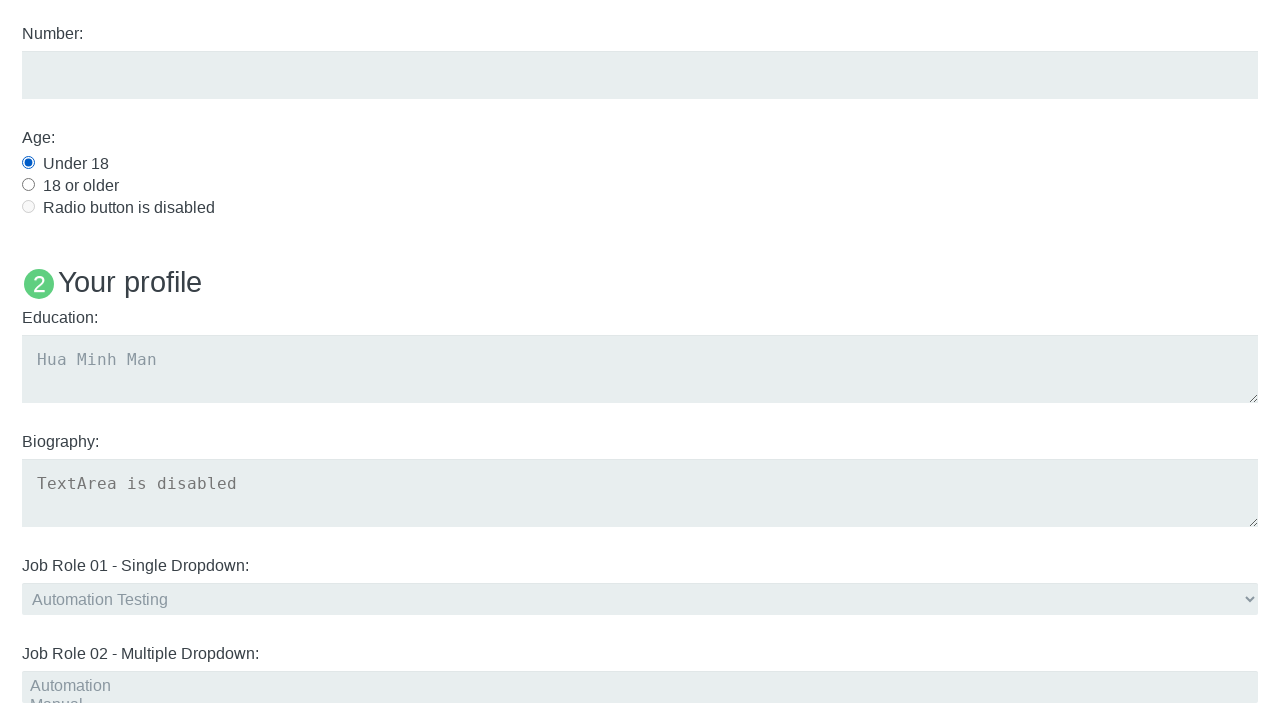